Tests drag and drop functionality by dragging an element from one container and dropping it into another container

Starting URL: http://only-testing-blog.blogspot.in/2014/09/drag-and-drop.html

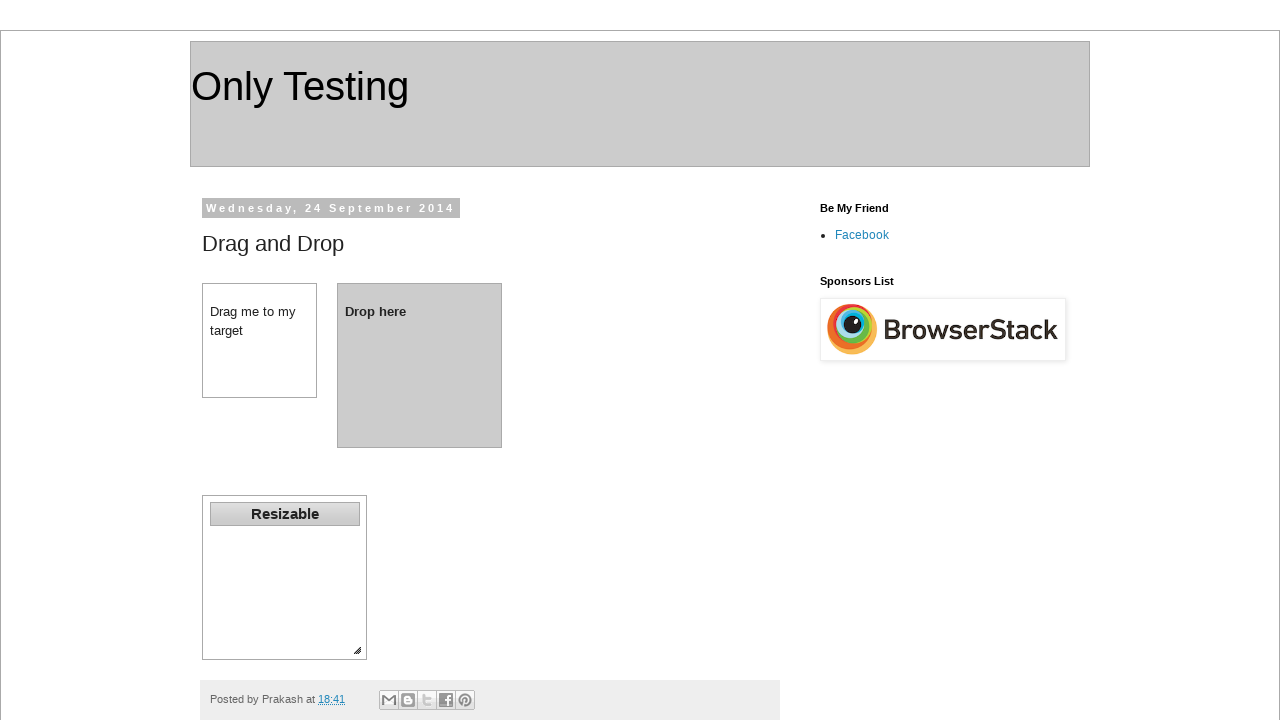

Located the draggable element with id 'dragdiv'
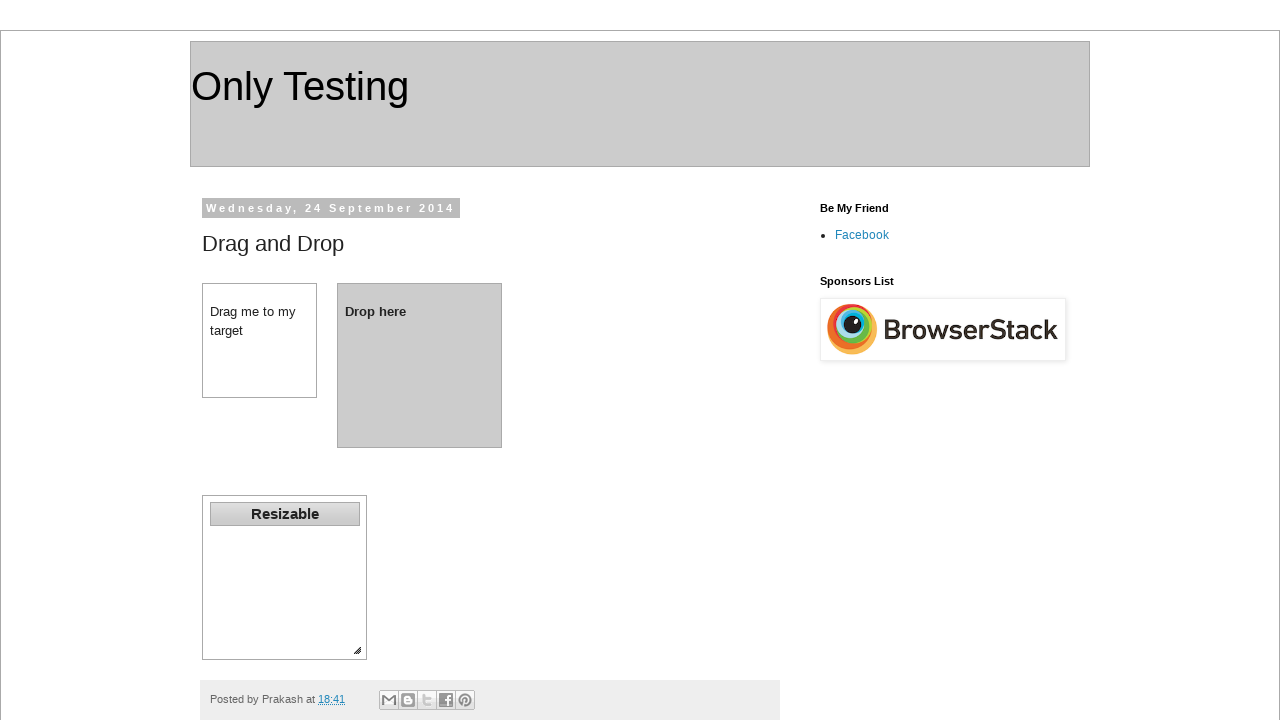

Located the drop target element with id 'dropdiv'
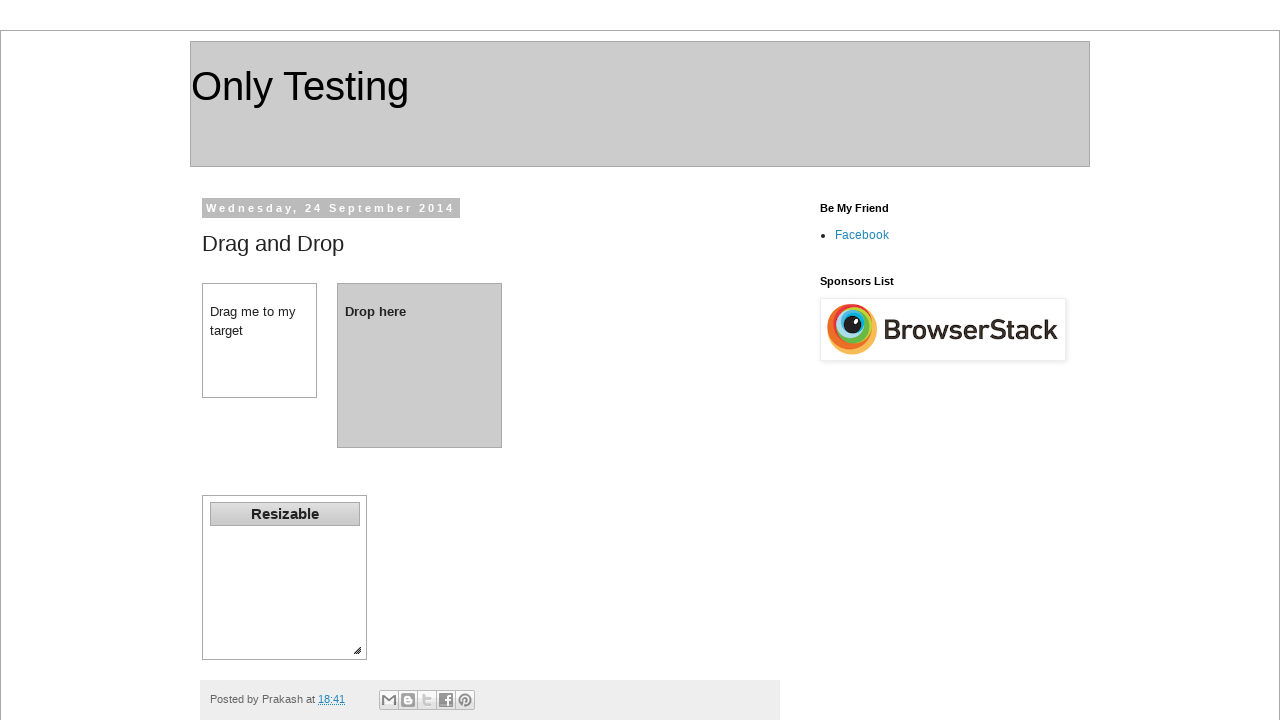

Dragged element from dragdiv container and dropped it into dropdiv container at (420, 365)
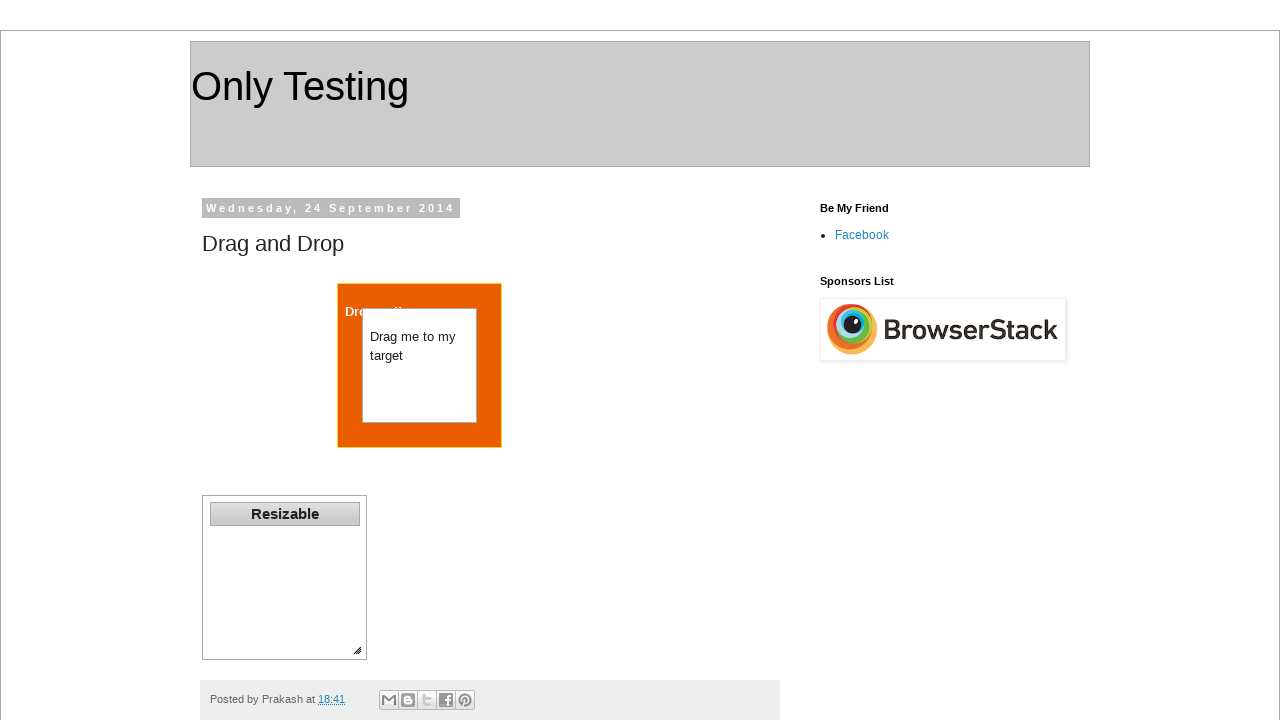

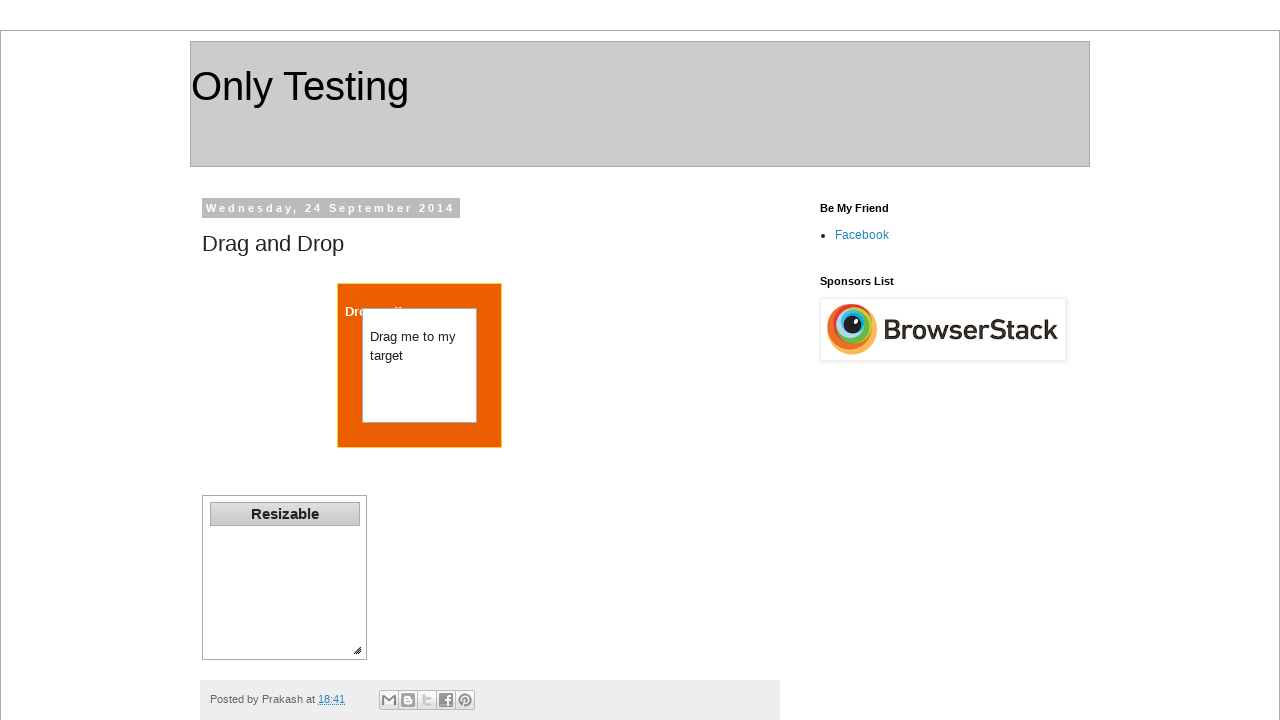